Tests window switching functionality by clicking a button to open a new tab, switching to the new tab, and then switching back to the original window

Starting URL: https://formy-project.herokuapp.com/switch-window

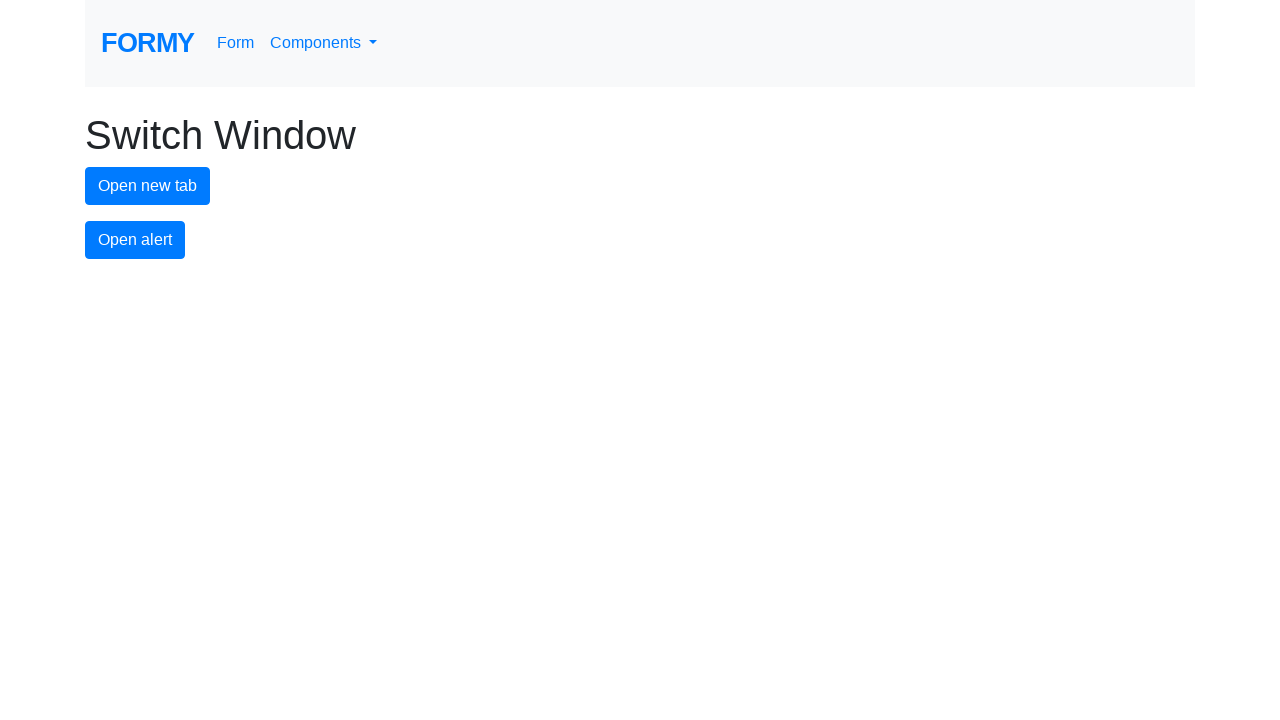

Clicked new tab button to open a new window at (148, 186) on #new-tab-button
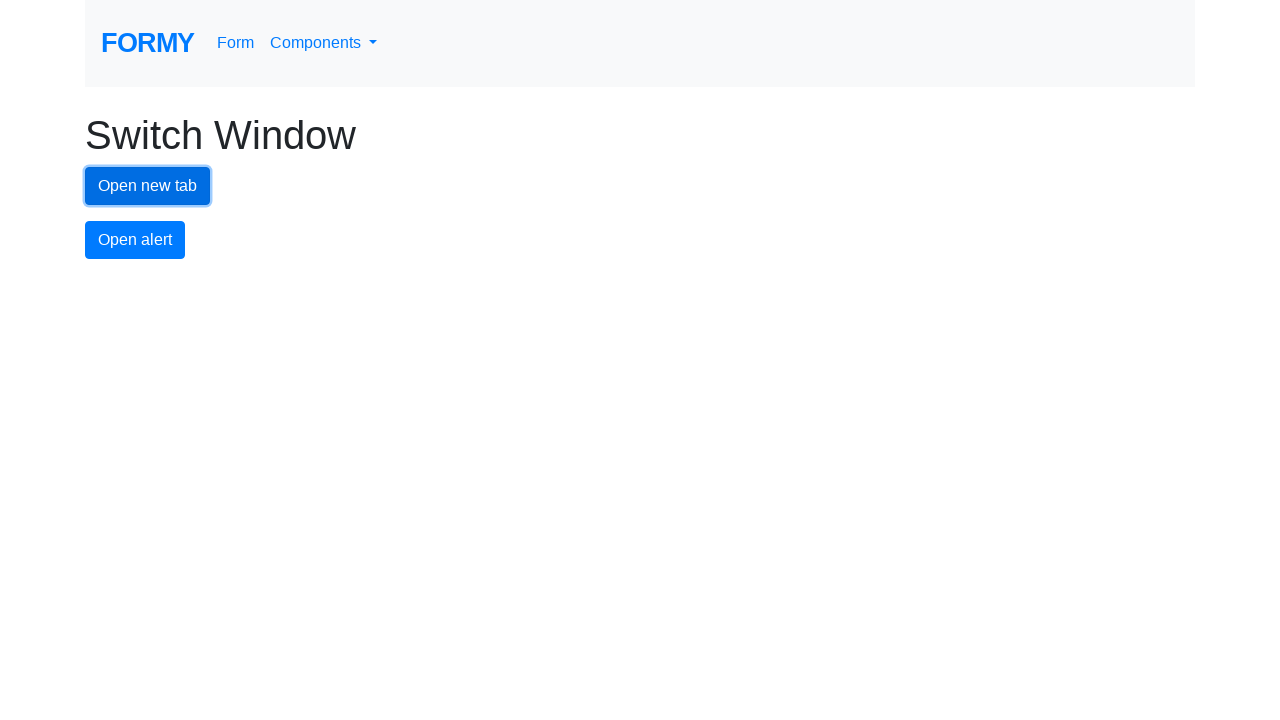

New tab opened and captured at (148, 186) on #new-tab-button
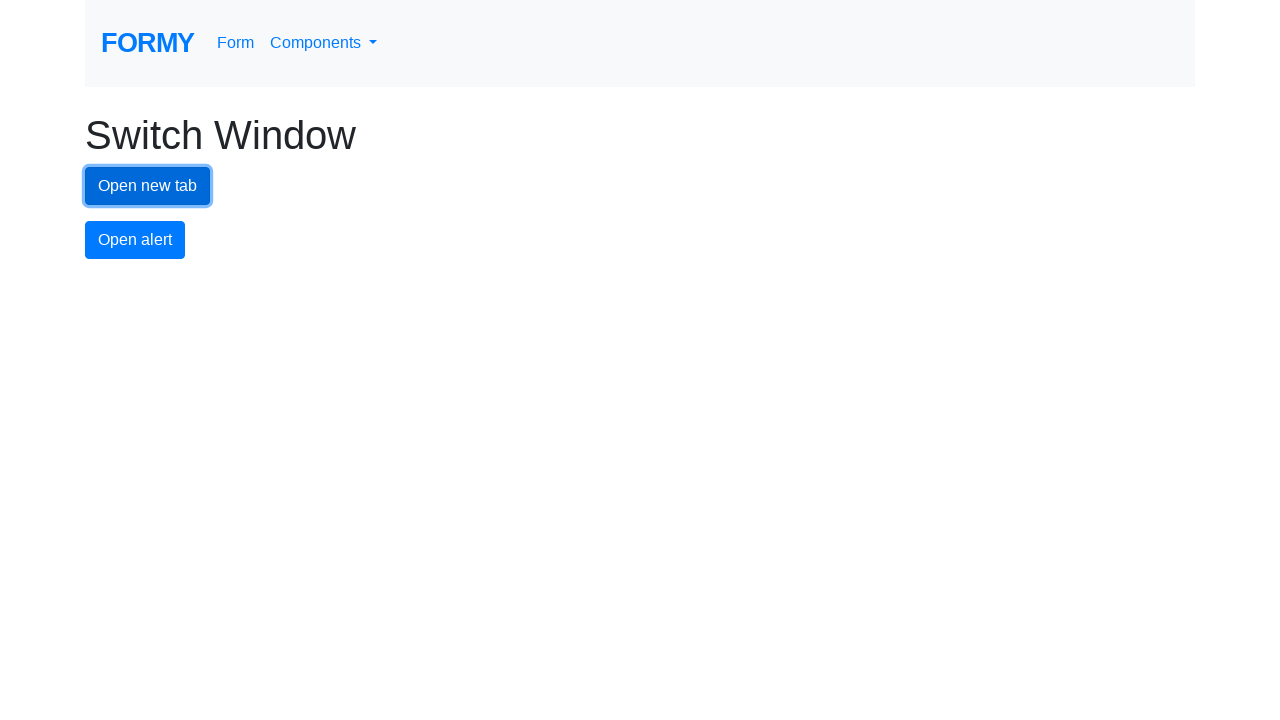

New page loaded successfully
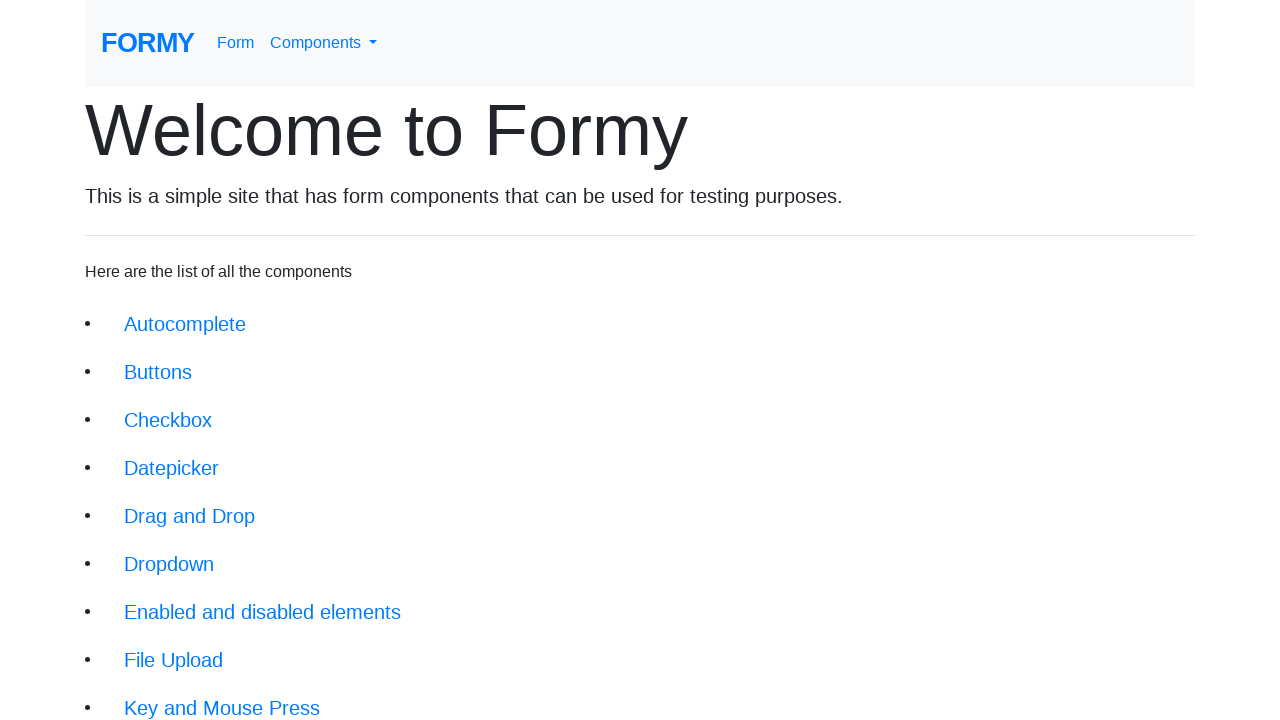

Switched back to original window by bringing it to front
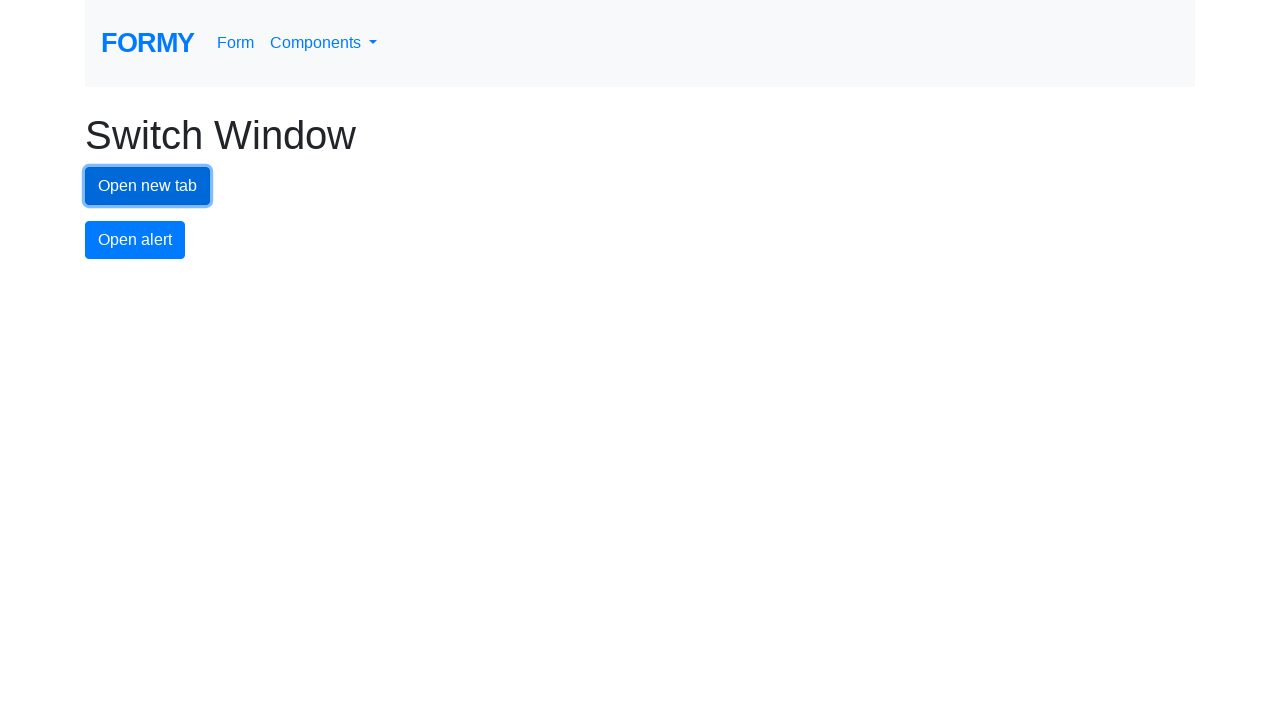

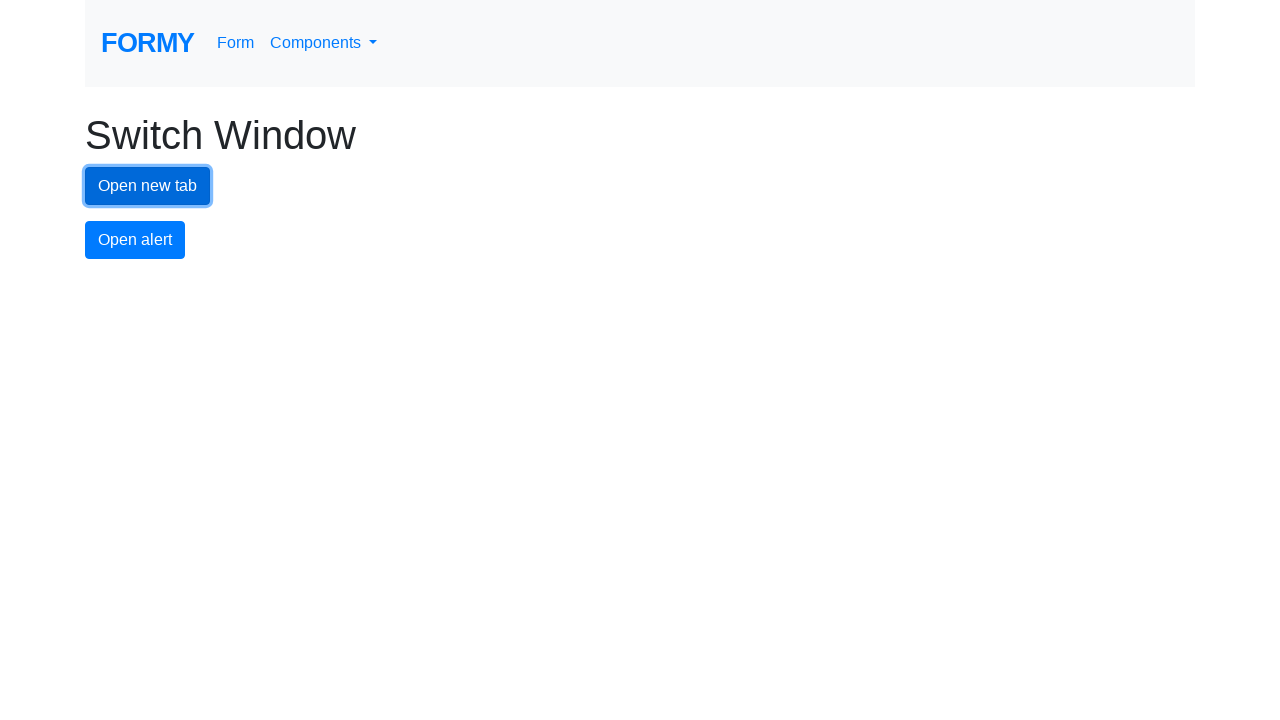